Tests that the text input field is cleared after adding a todo item.

Starting URL: https://demo.playwright.dev/todomvc

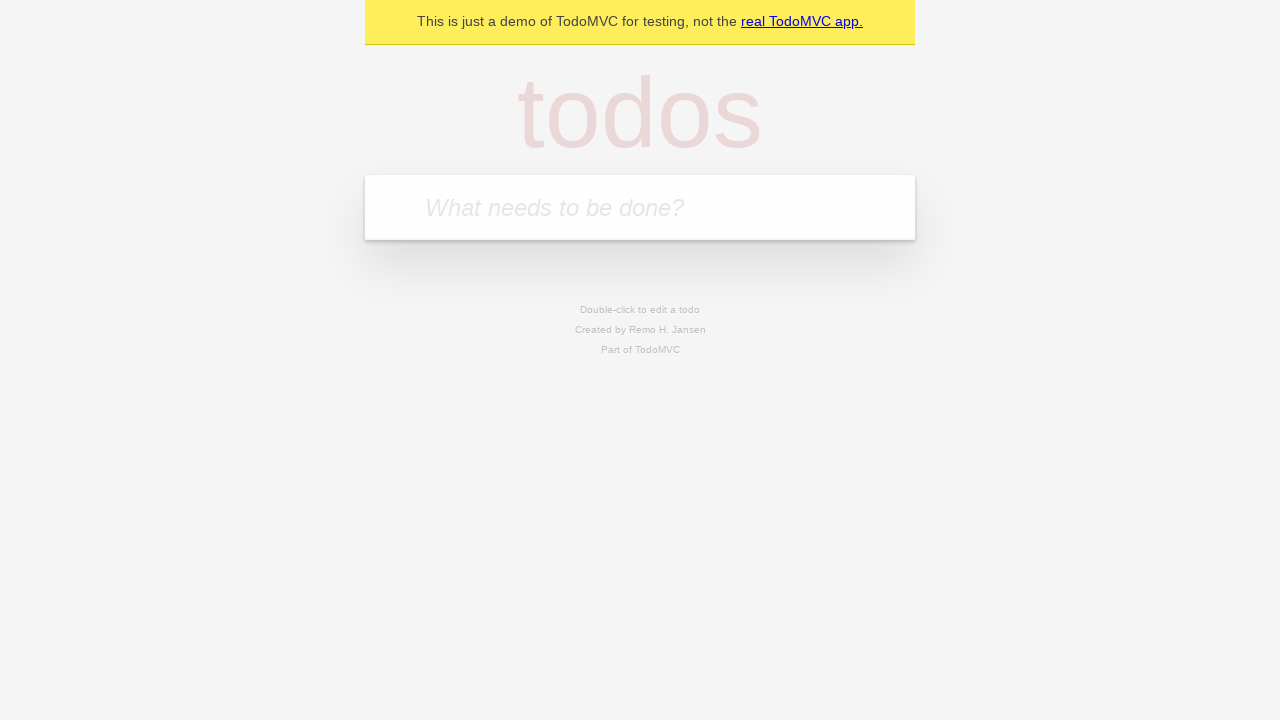

Located the todo input field with placeholder 'What needs to be done?'
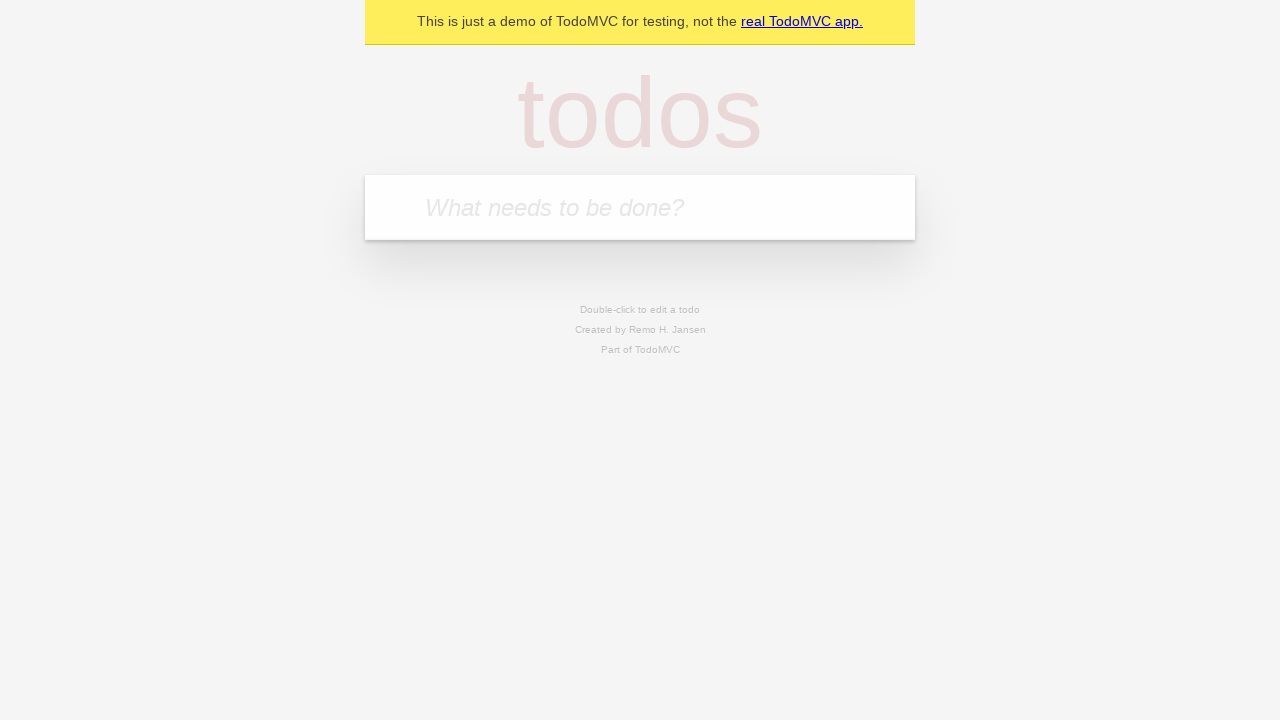

Filled todo input field with 'buy some cheese' on internal:attr=[placeholder="What needs to be done?"i]
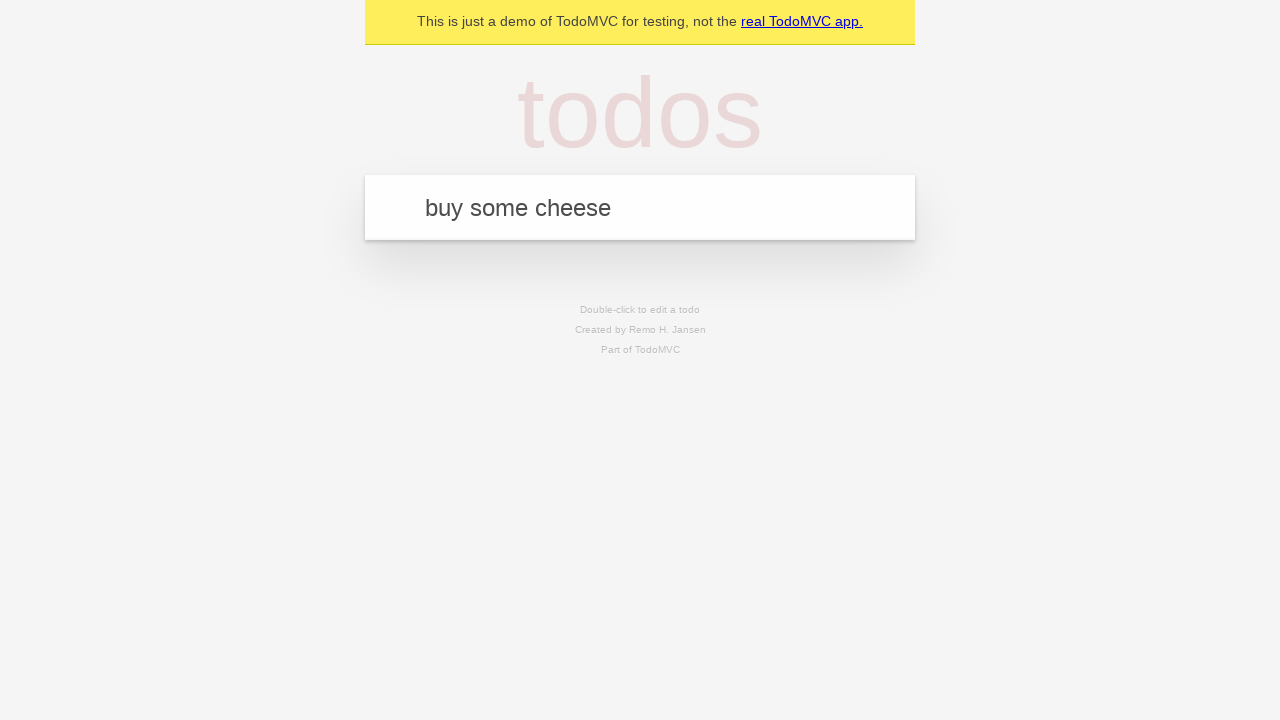

Pressed Enter to add the todo item on internal:attr=[placeholder="What needs to be done?"i]
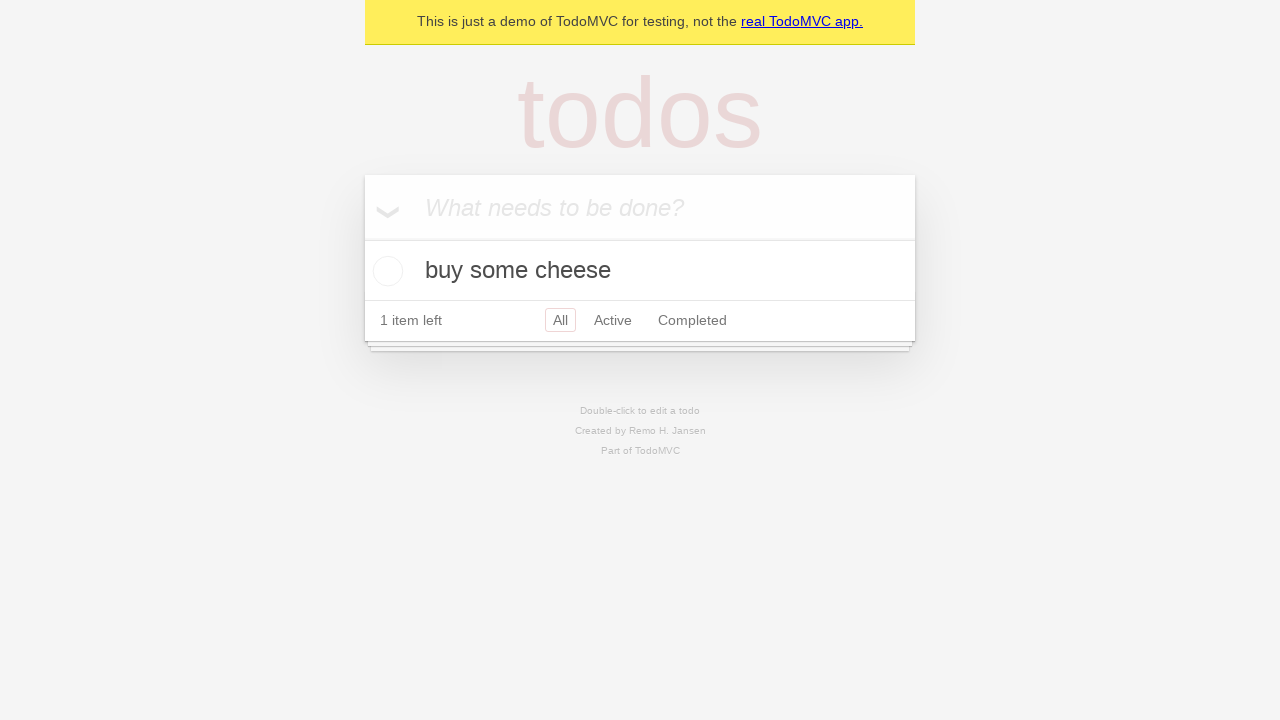

Todo item appeared in the list
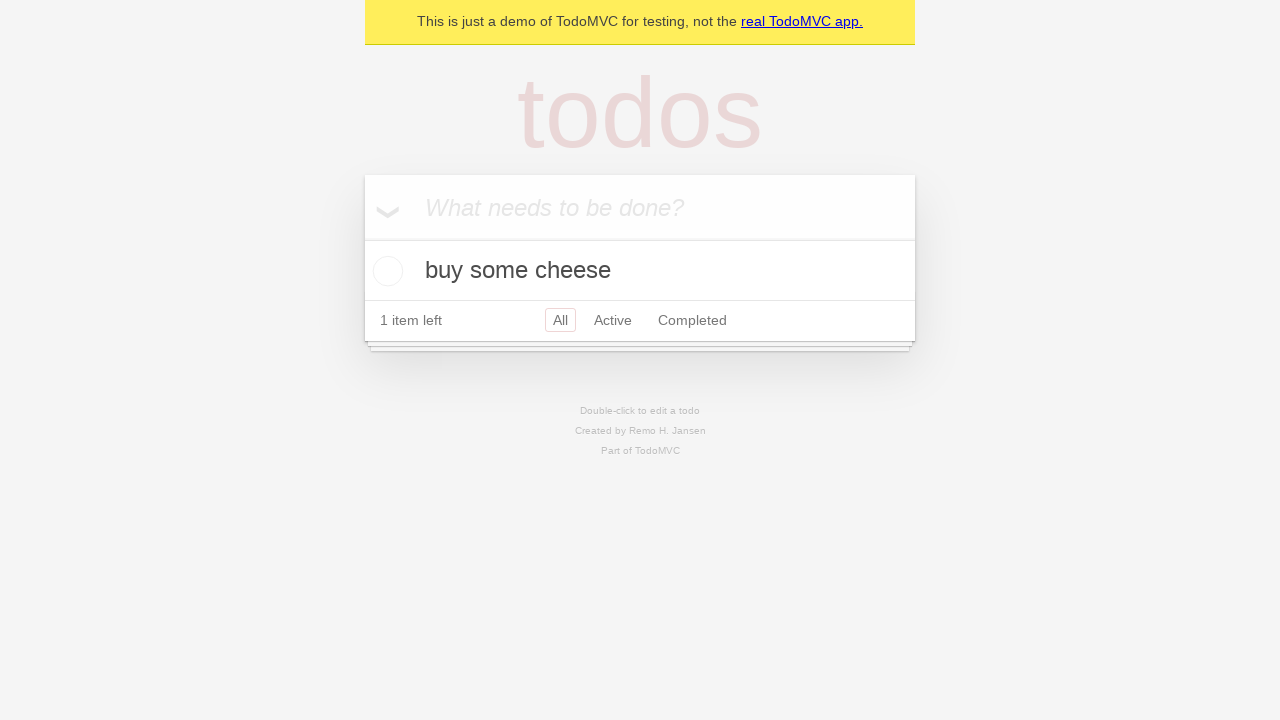

Verified that the text input field is now empty
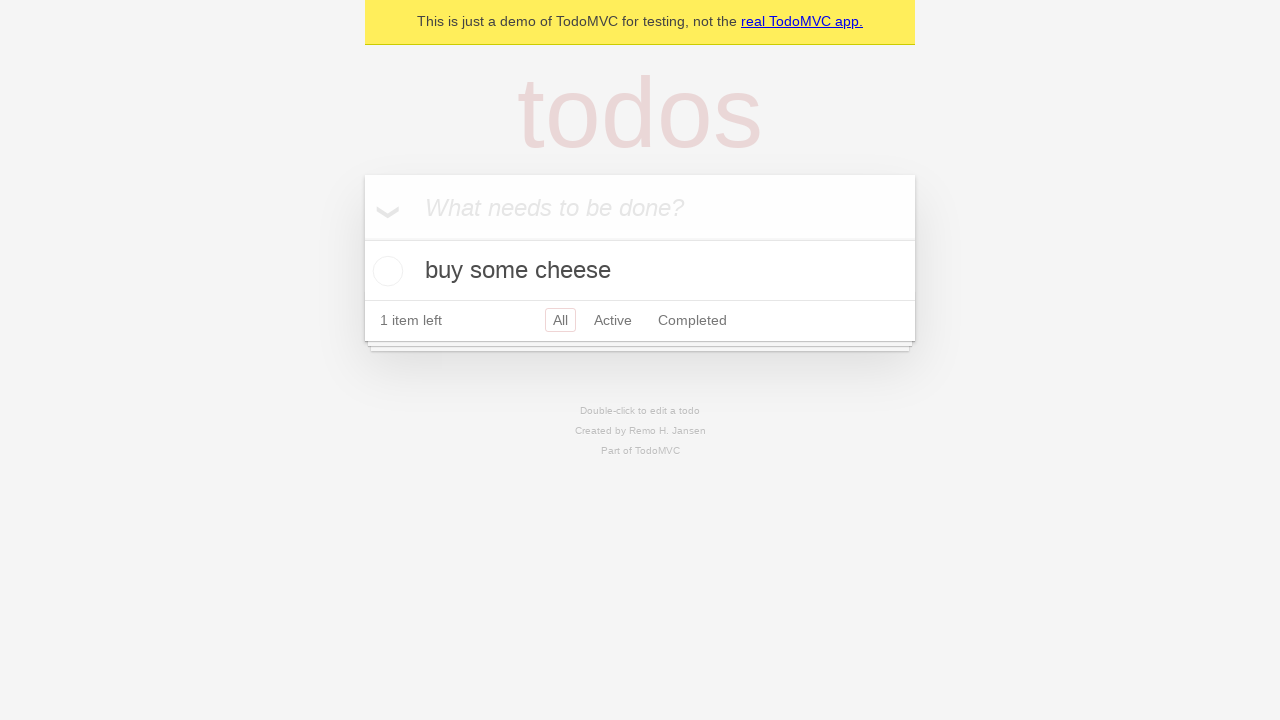

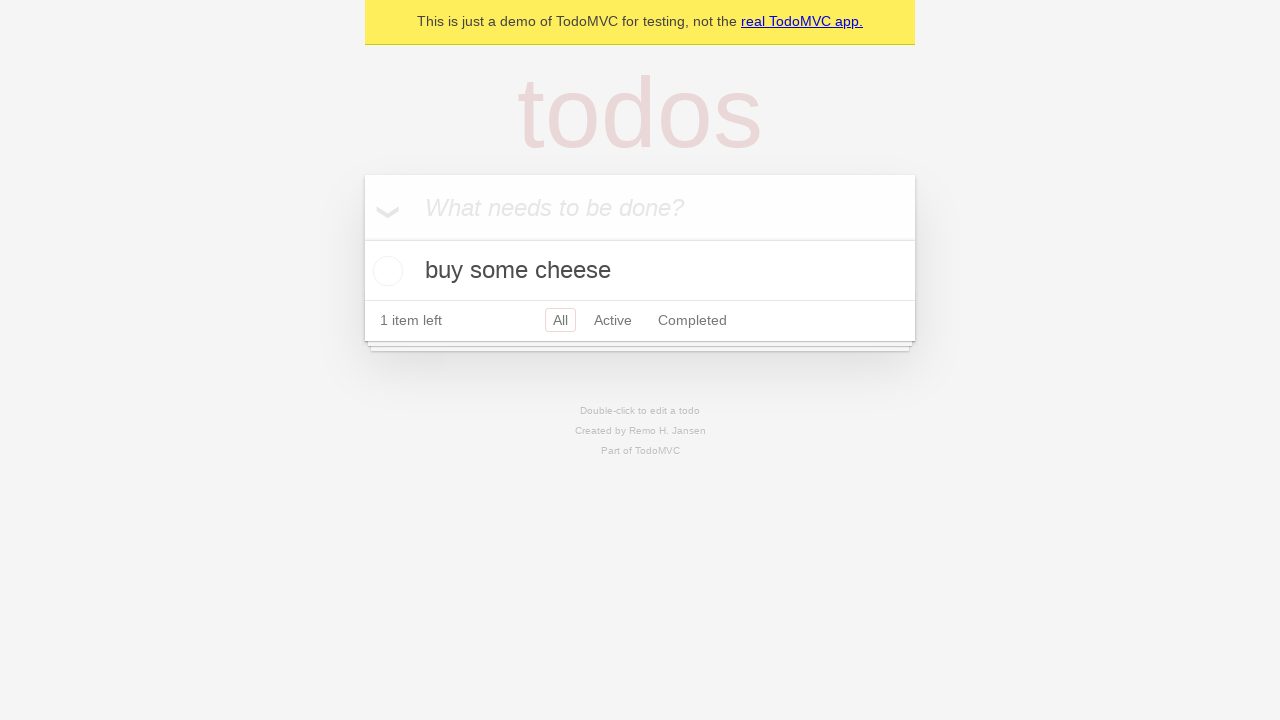